Opens a blog website to verify it loads correctly

Starting URL: http://www.jcwebconcepts.net

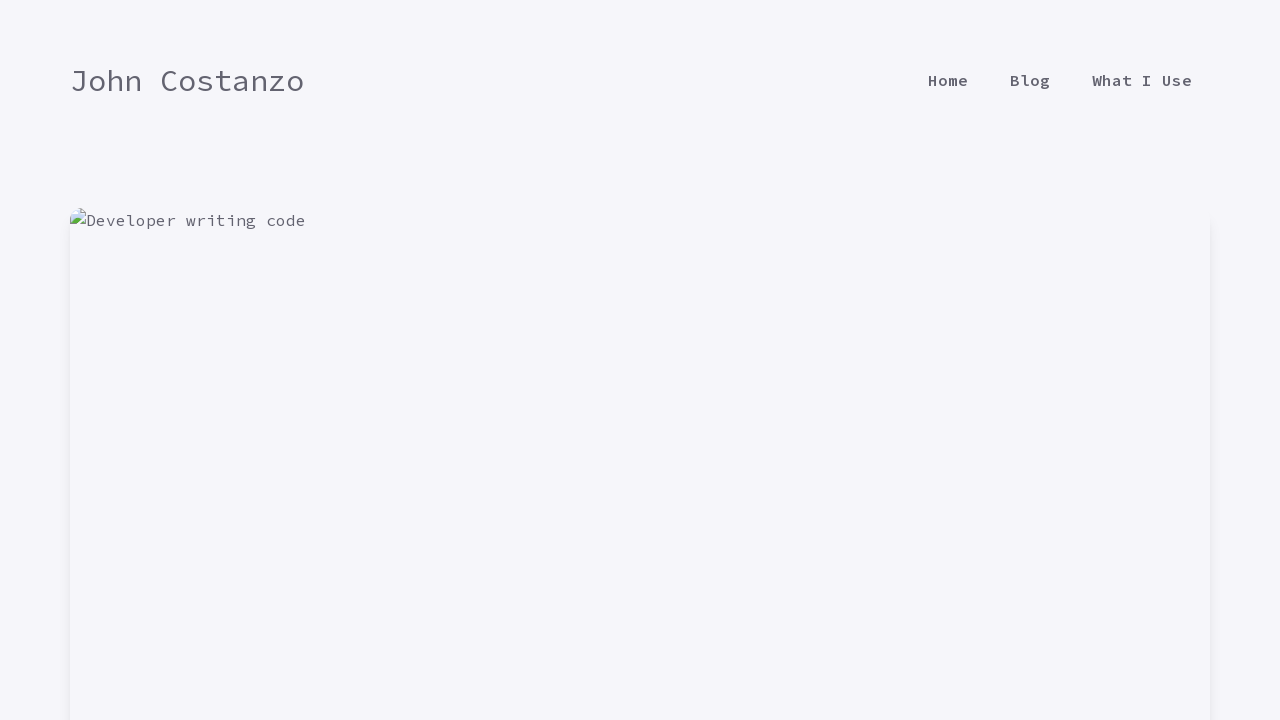

Navigated to blog website at http://www.jcwebconcepts.net
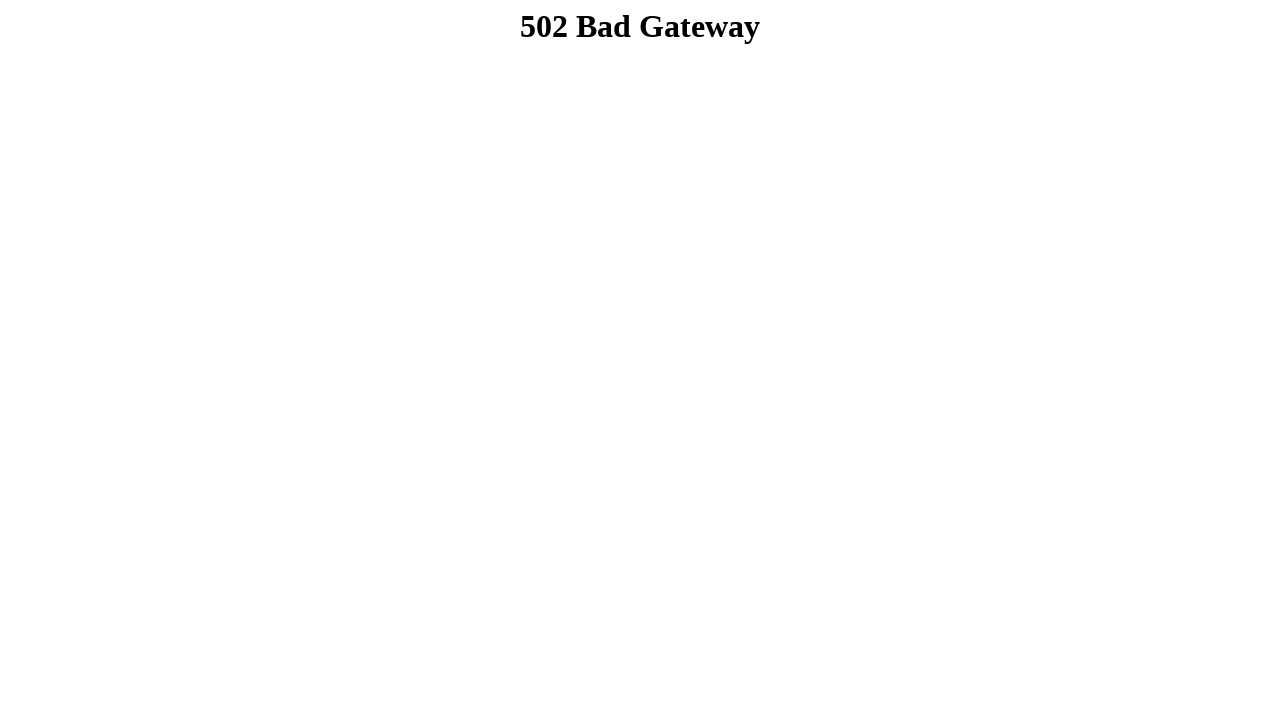

Blog website loaded successfully
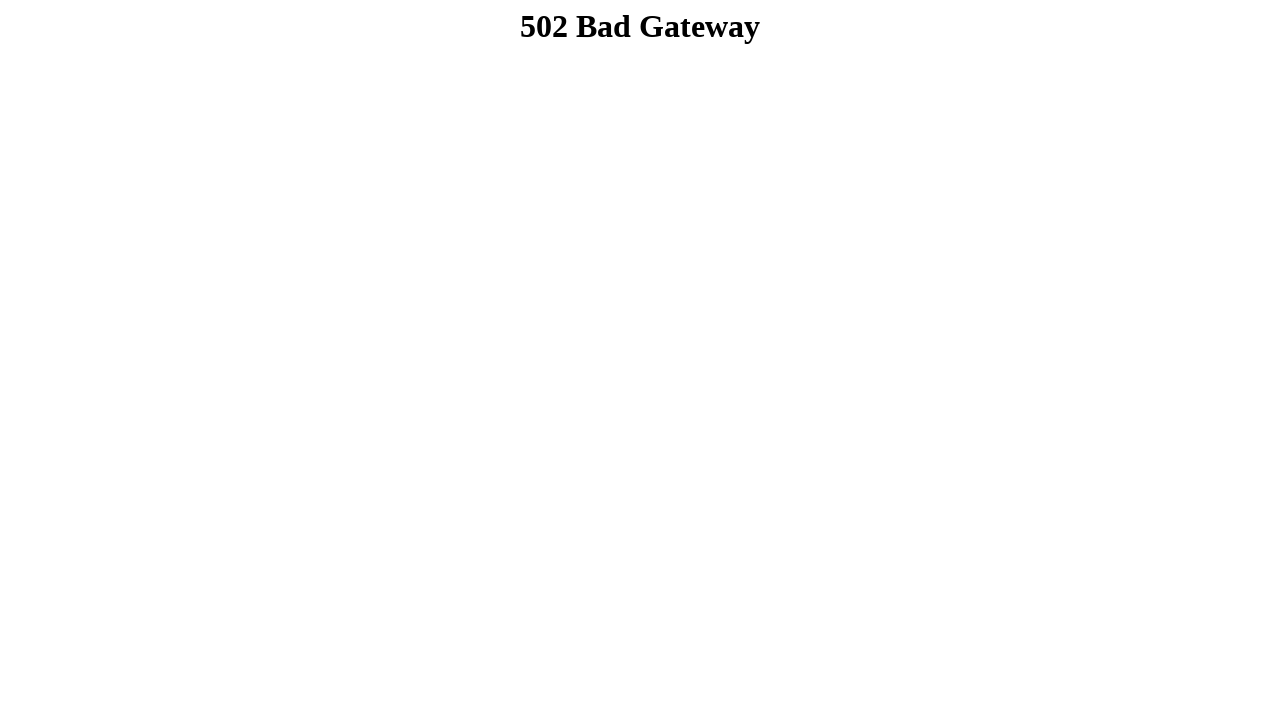

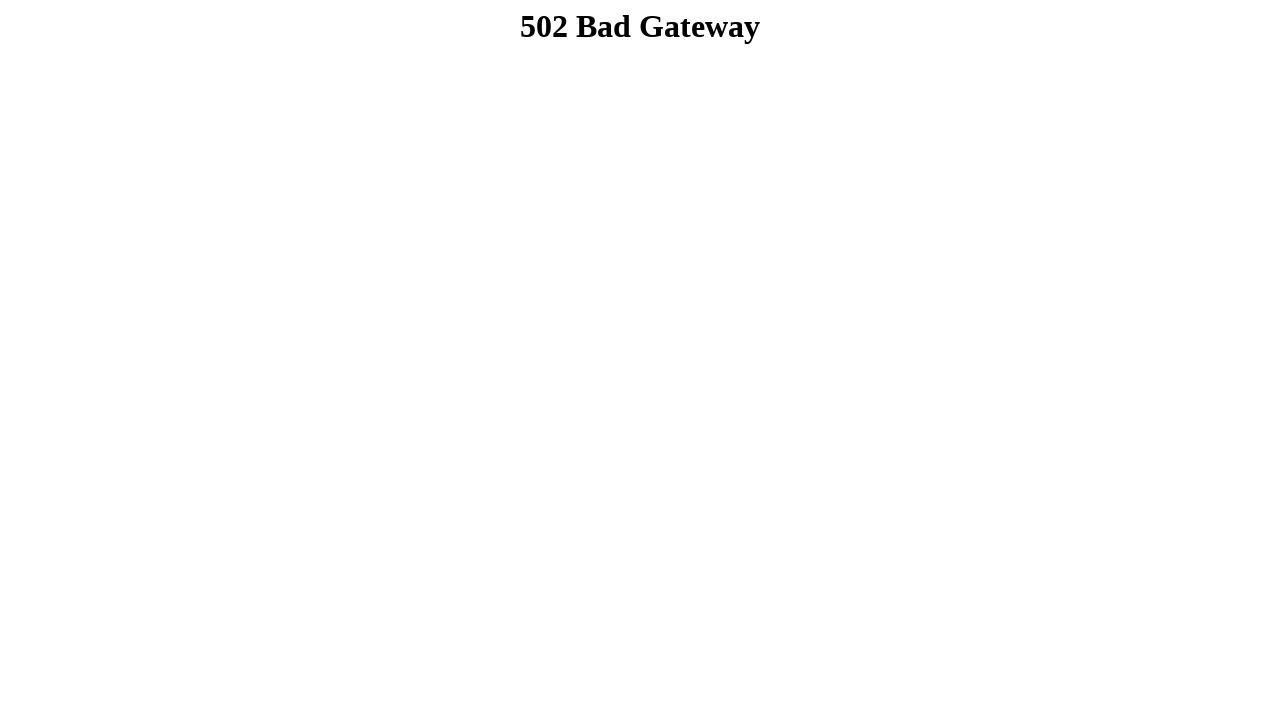